Tests that a specific link element (broken link example) exists on the Automation Practice page by locating it and verifying its presence.

Starting URL: https://rahulshettyacademy.com/AutomationPractice/

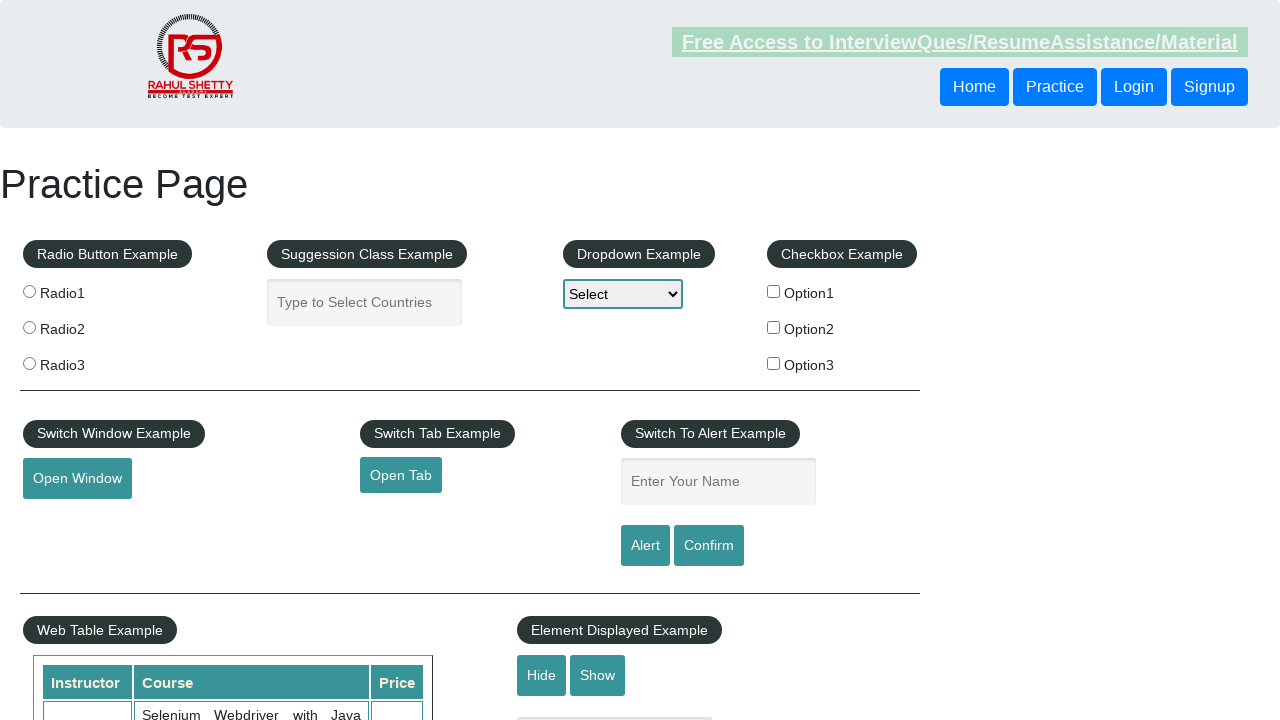

Located and waited for broken link element to be visible
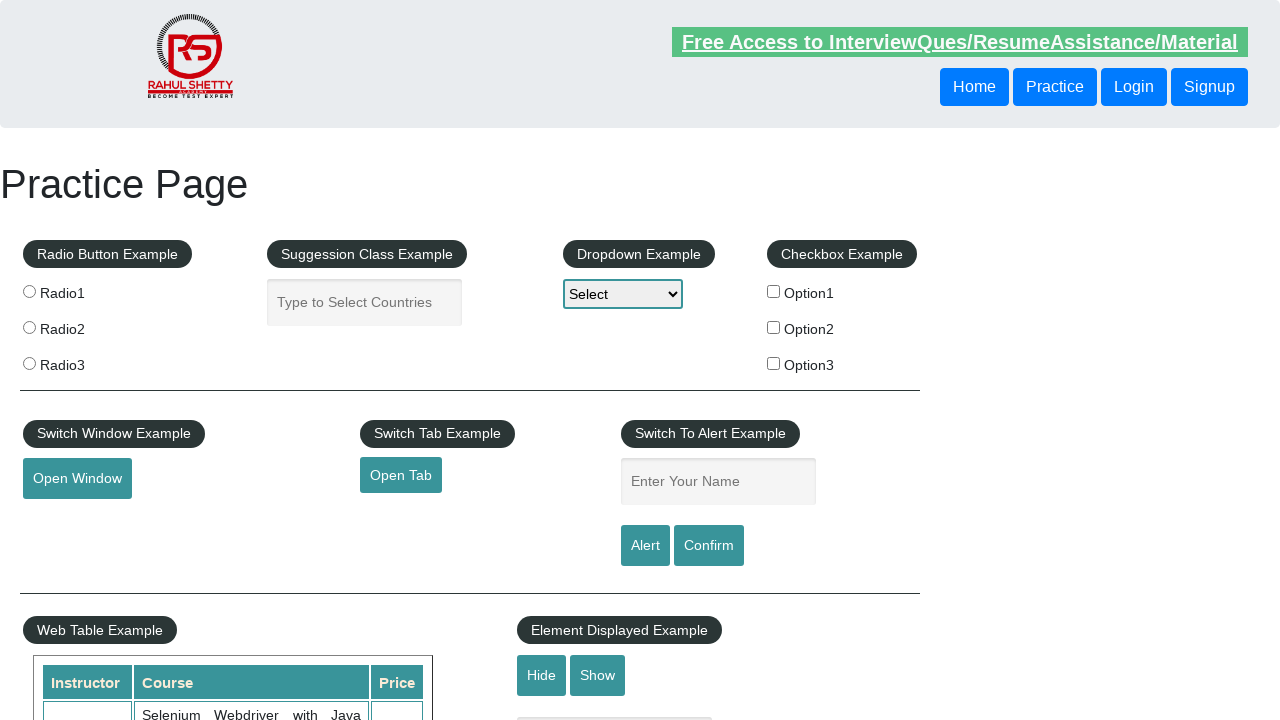

Retrieved href attribute from broken link element
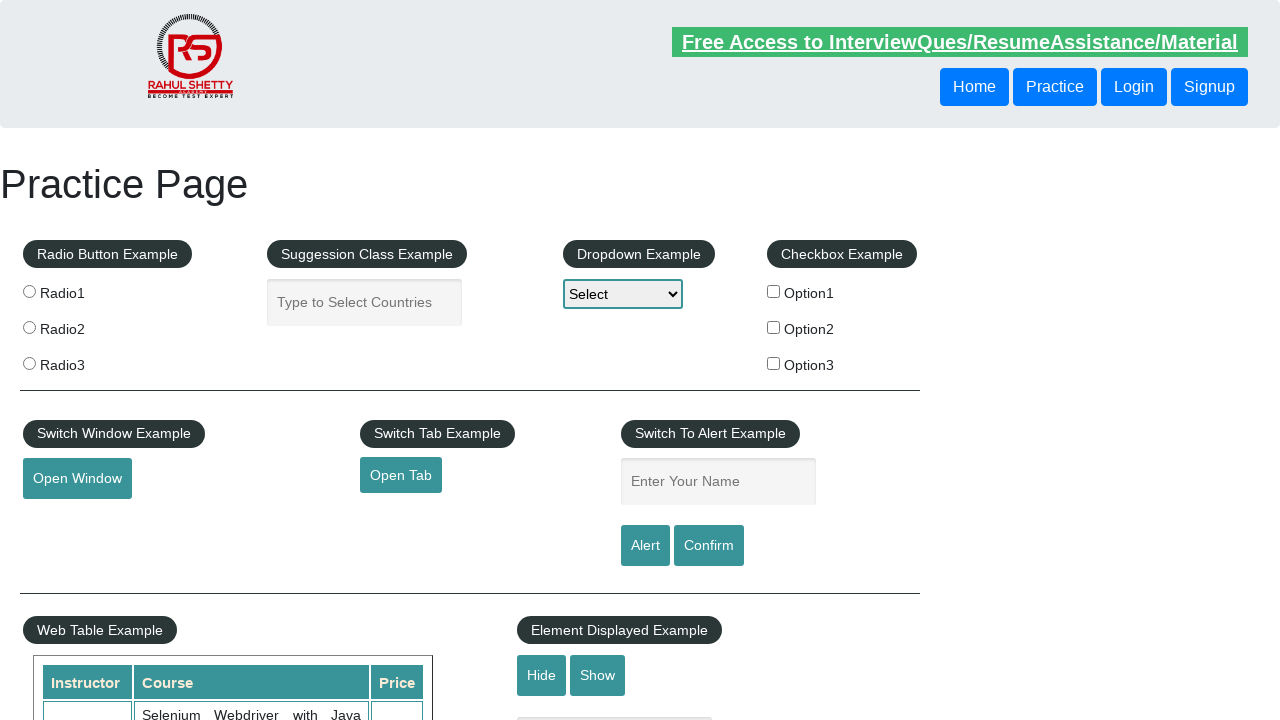

Verified that broken link element has a non-null href attribute
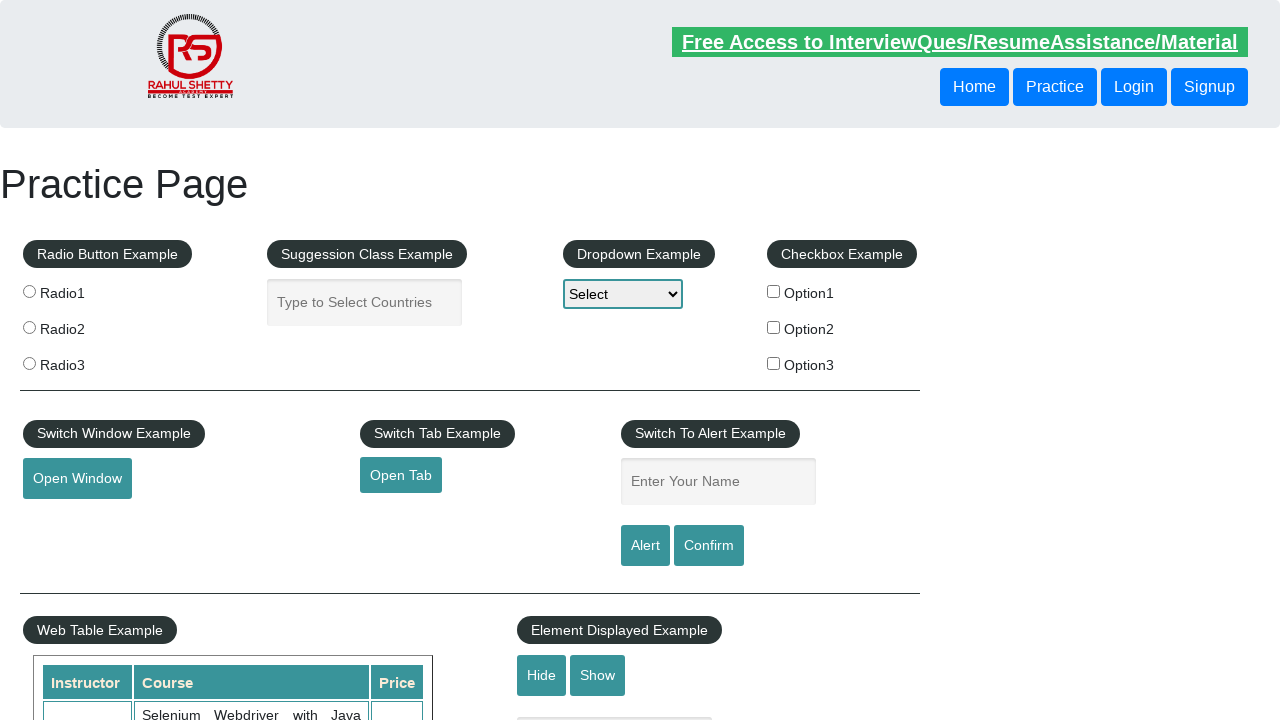

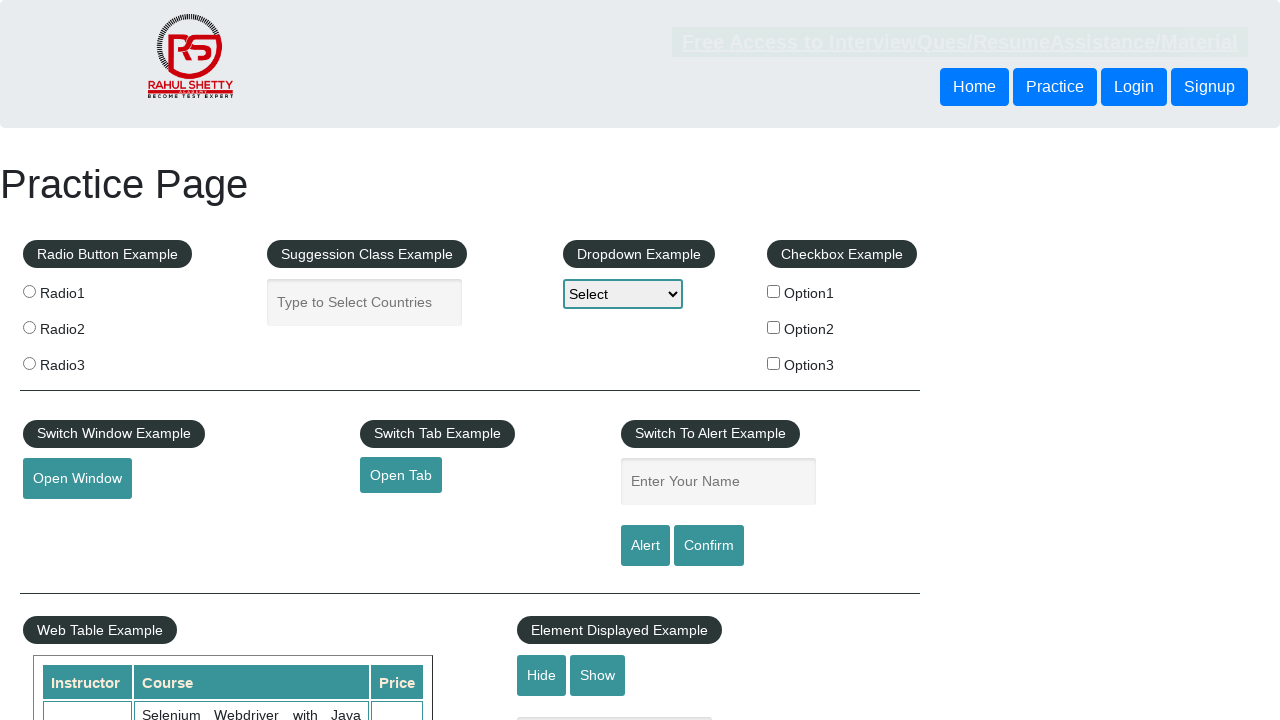